Tests the jQuery UI Dialog widget by navigating to jqueryui.com, clicking the Dialog demo link, switching to the iframe containing the demo, and closing the dialog by clicking the close button.

Starting URL: https://jqueryui.com/

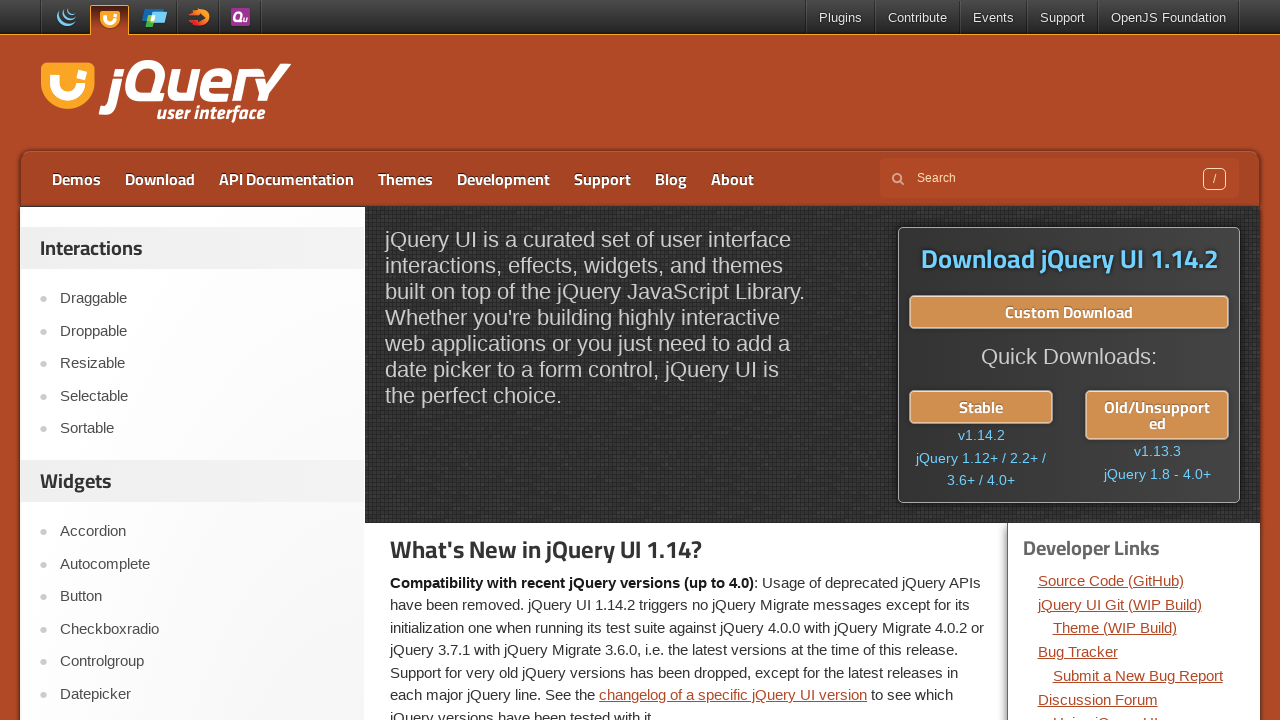

Clicked the Dialog demo link in the navigation at (202, 709) on xpath=//a[contains(text(),'Dialog')]
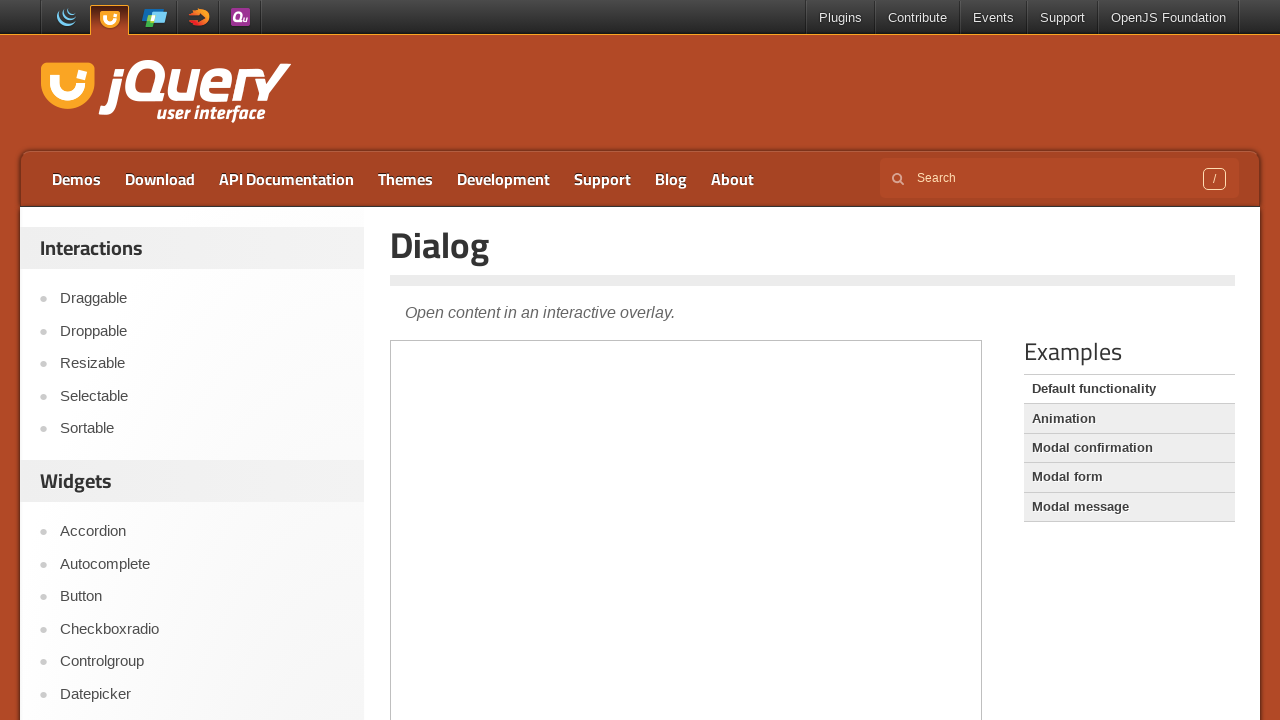

Located and accessed the demo iframe
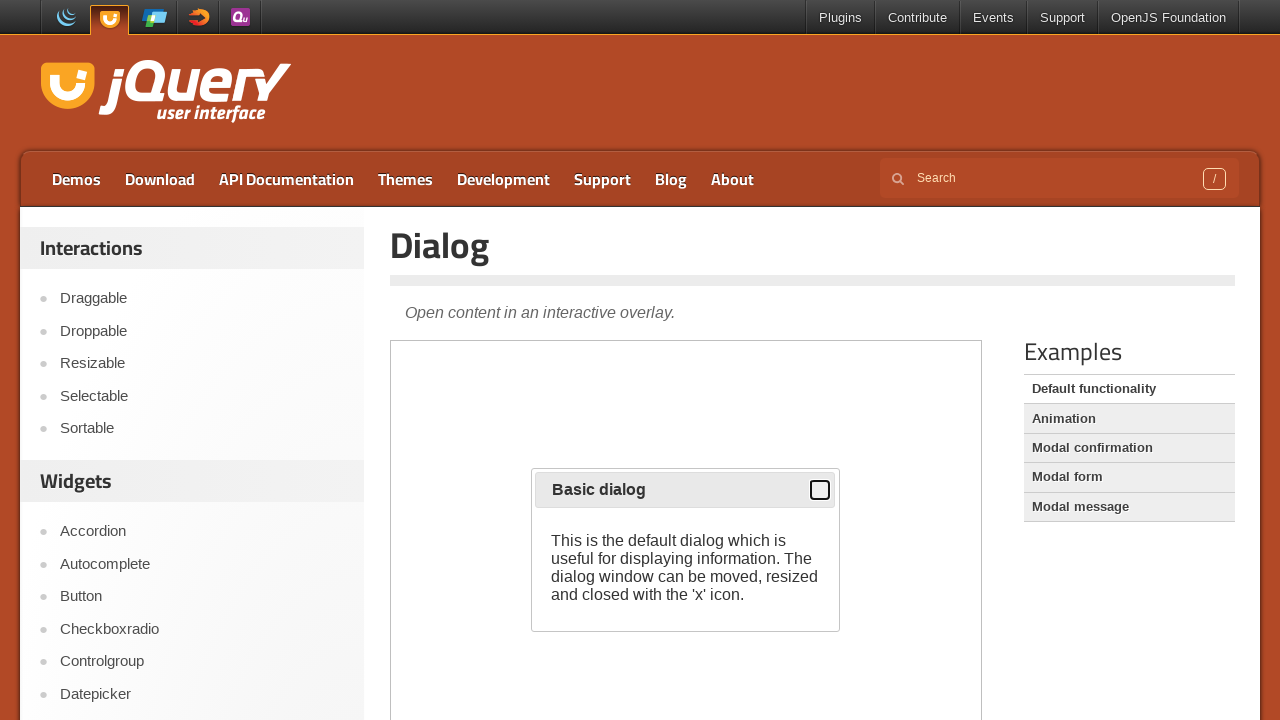

Clicked the close button (X) on the jQuery UI Dialog at (820, 490) on iframe.demo-frame >> nth=0 >> internal:control=enter-frame >> button.ui-dialog-t
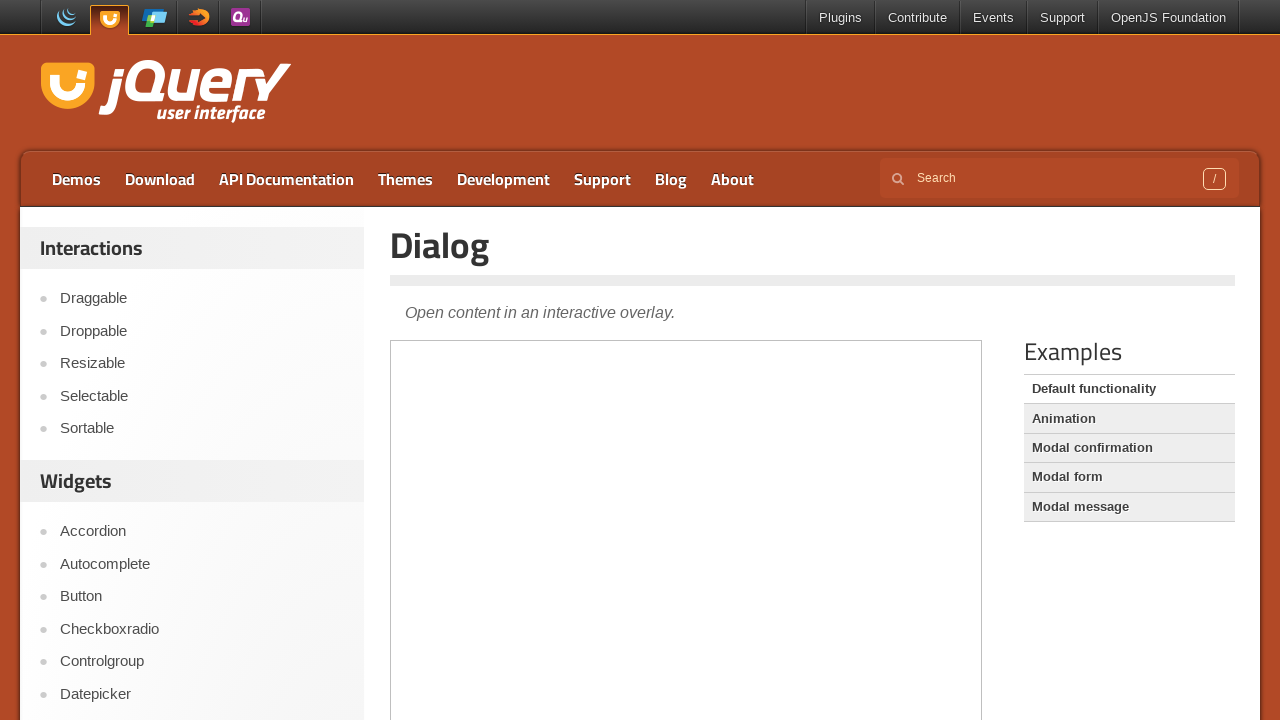

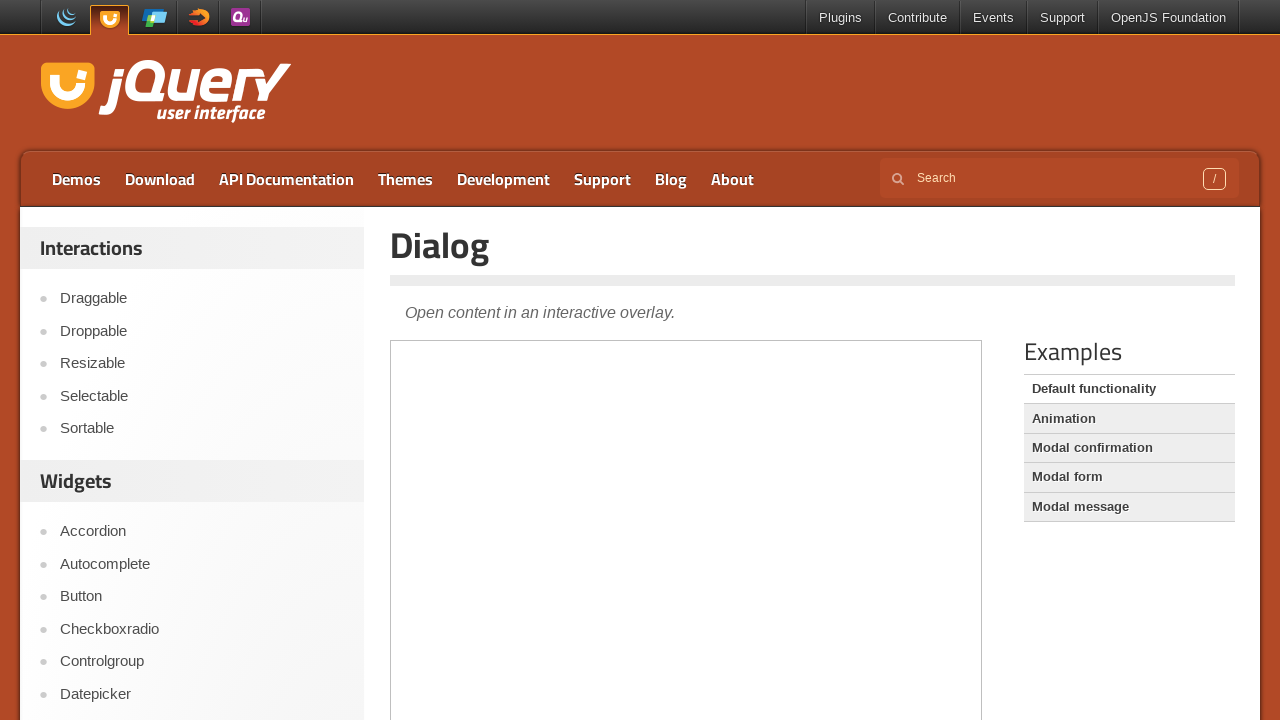